Verifies that the desktop navigation bar is NOT visible when using mobile viewport dimensions (iPhone X)

Starting URL: https://deens-master.now.sh/

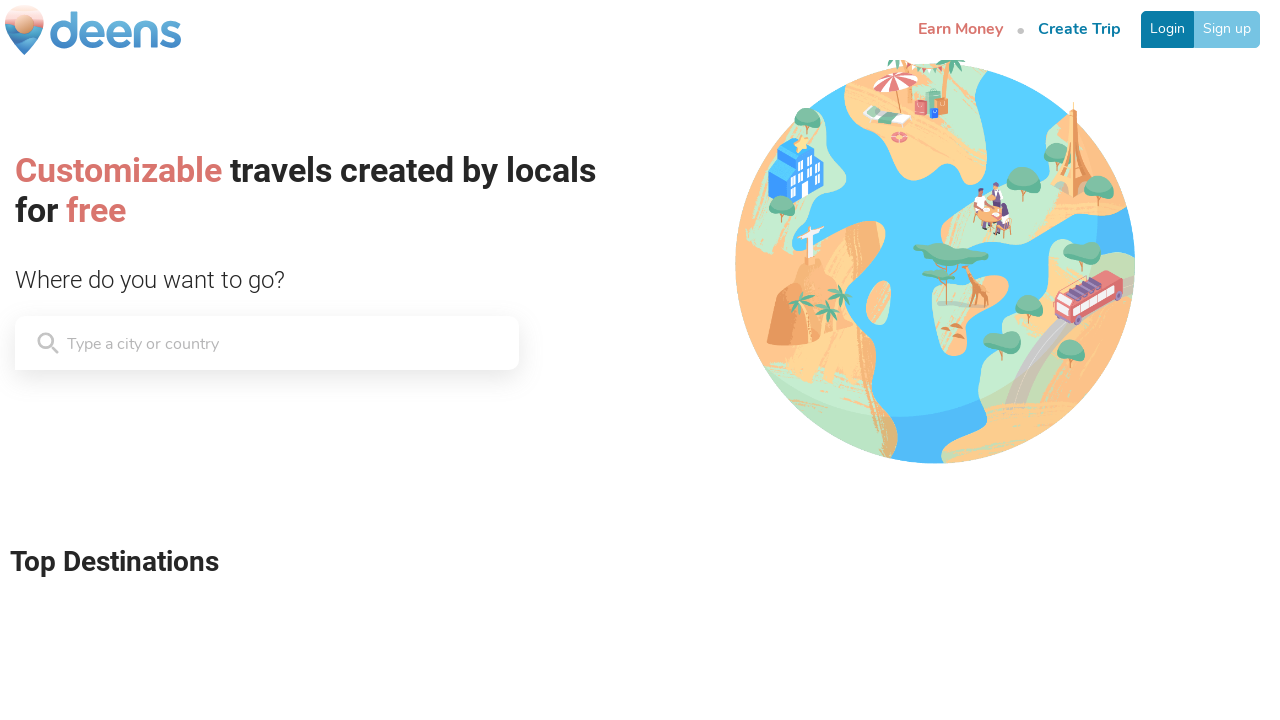

Set viewport to iPhone X dimensions (375x812)
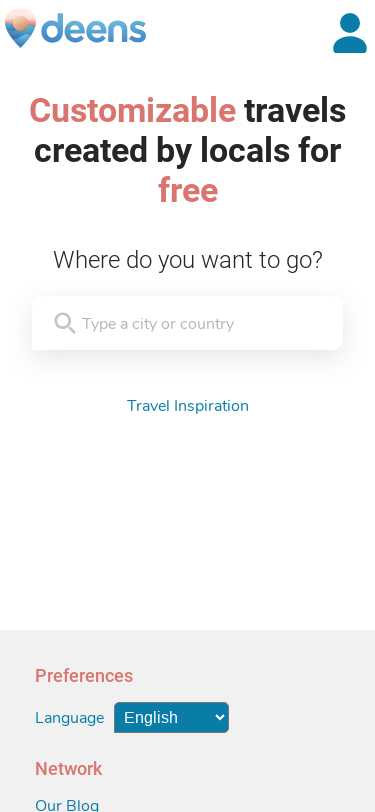

Page loaded and network idle state reached
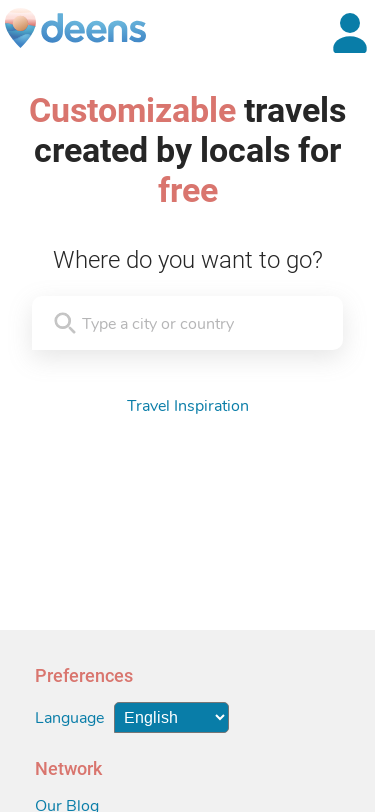

Located desktop navigation element
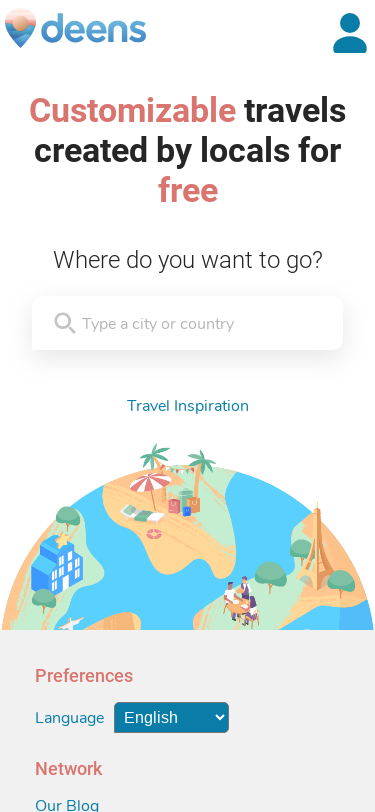

Verified that desktop navigation bar is not visible on mobile viewport
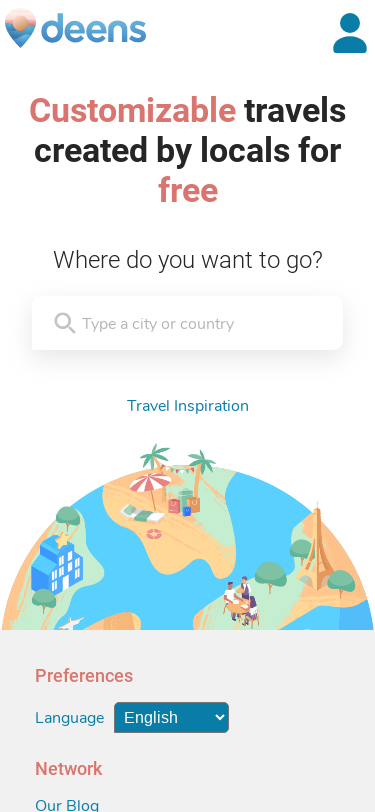

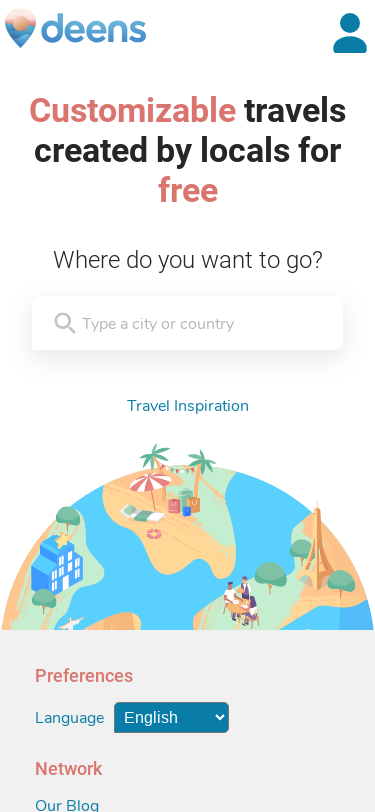